Fills out the contact sales form with test data and submits it

Starting URL: https://www.orangehrm.com/en/contact-sales/

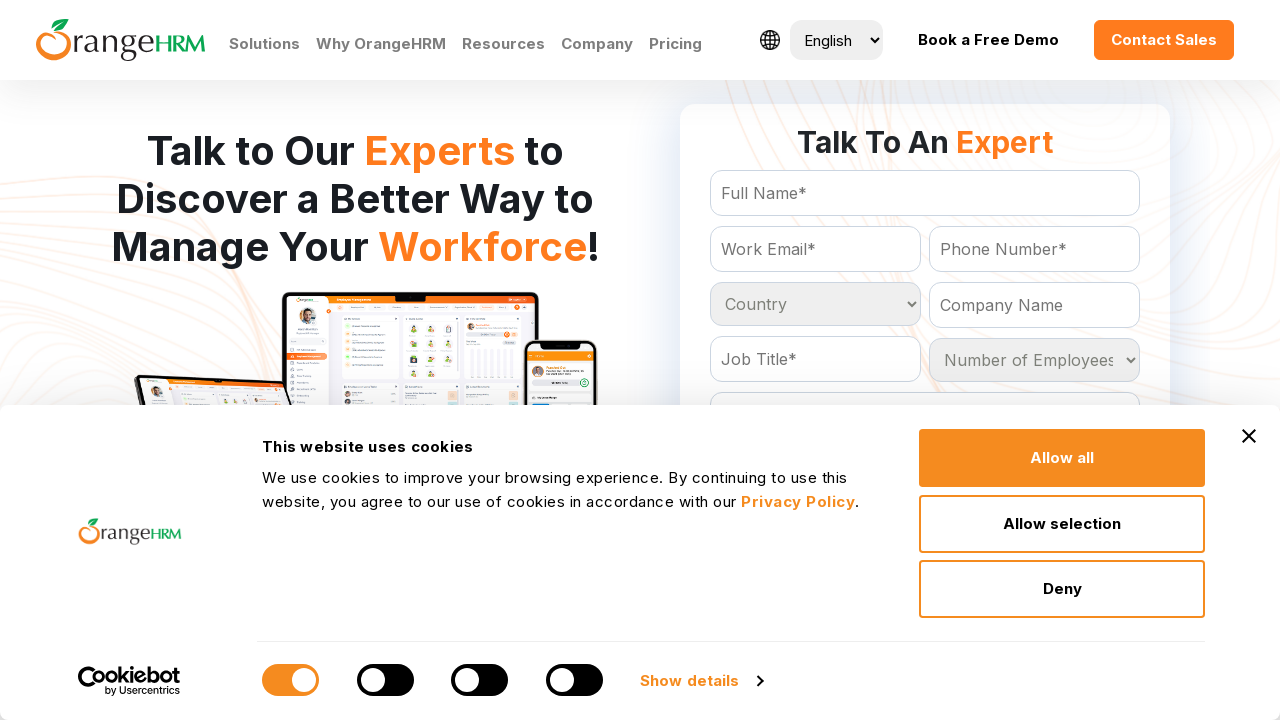

Filled Full Name field with 'John Smith' on (//*[contains(@id, 'Form_getForm_FullName')])[2]
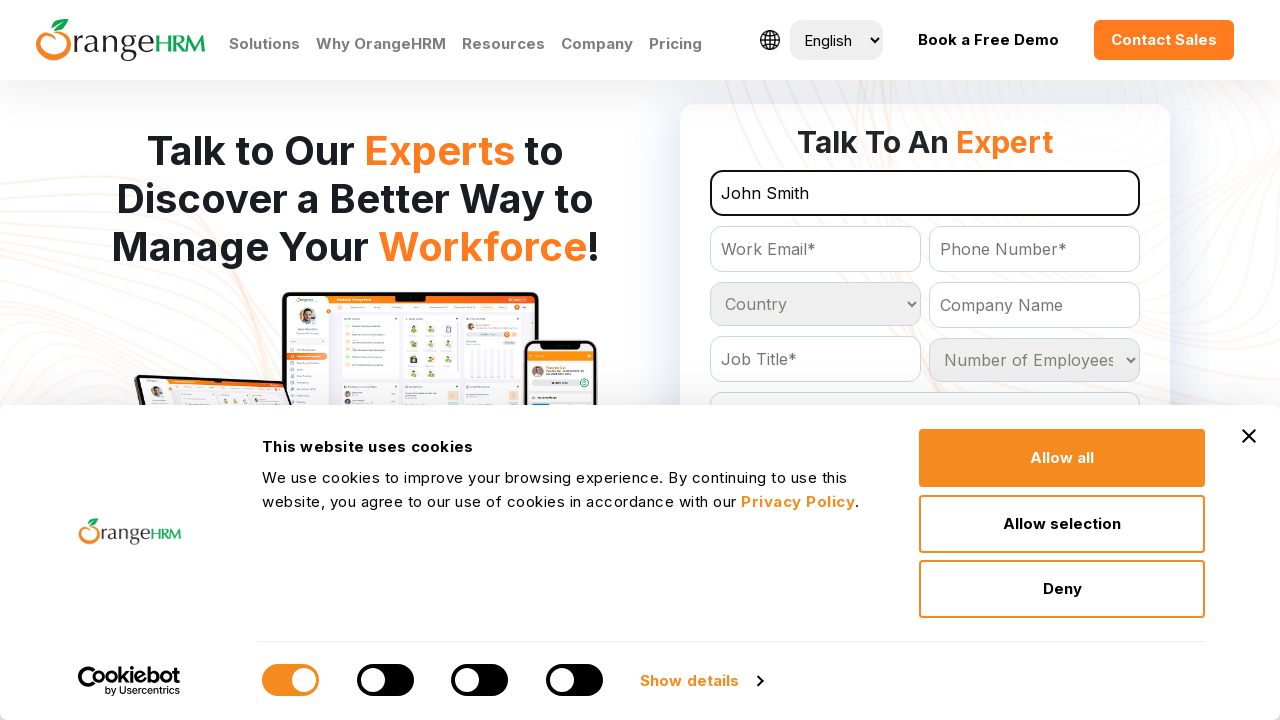

Filled Contact field with '1234567890' on (//*[contains(@id, 'Form_getForm_Contact')])[2]
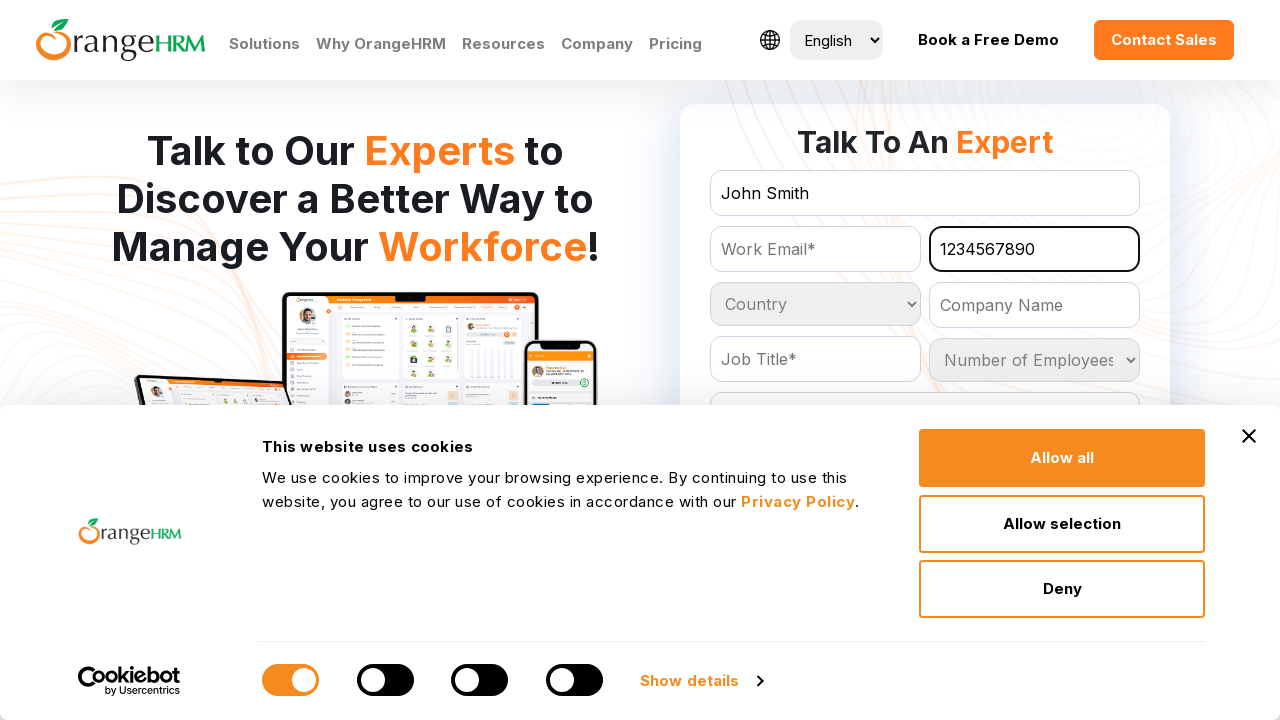

Submitted the contact sales form at (925, 360) on xpath=//*[contains(@id, 'Form_getForm_action_submitForm')]
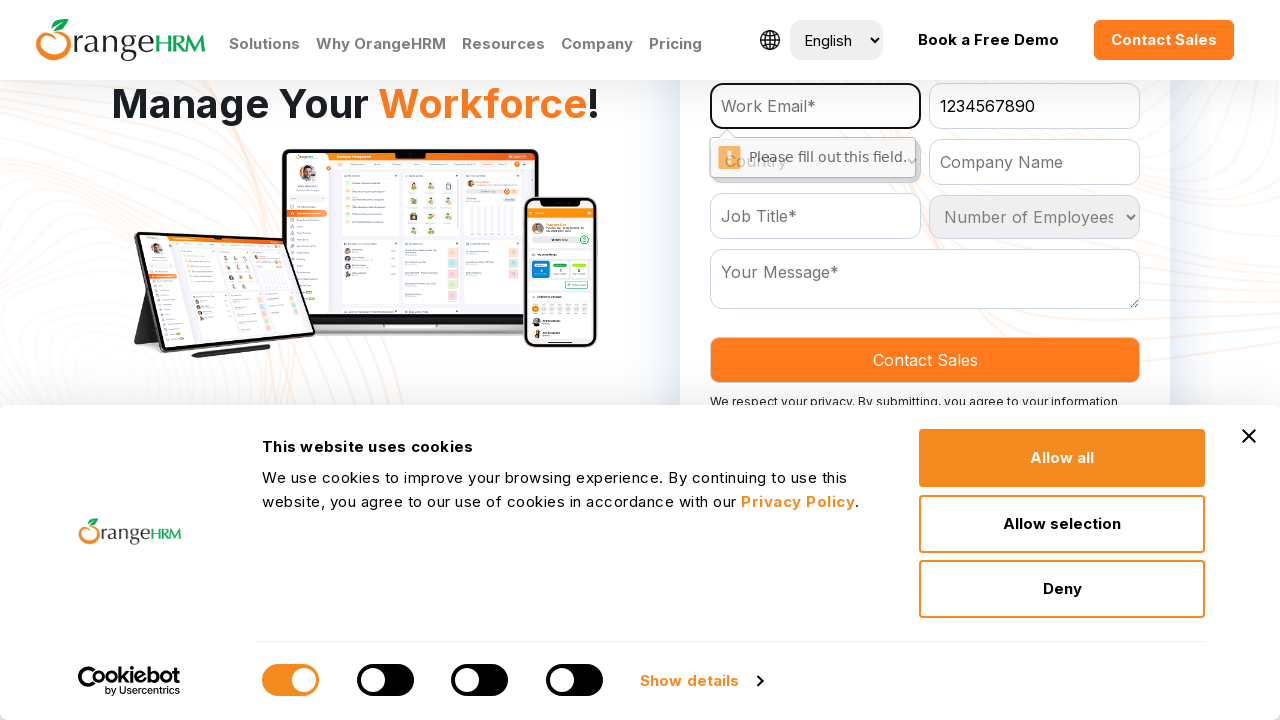

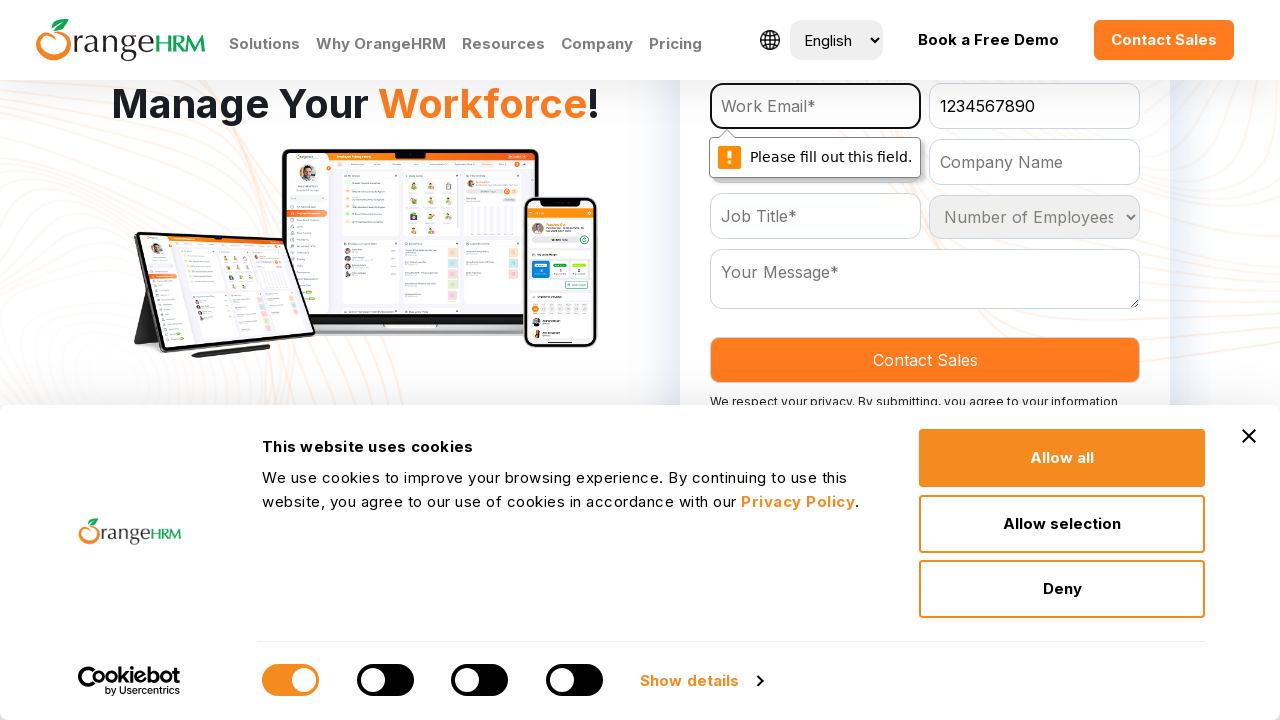